Navigates to a test page and clicks on a link to go to the basic test page, then verifies table elements are present

Starting URL: https://testeroprogramowania.github.io/selenium/

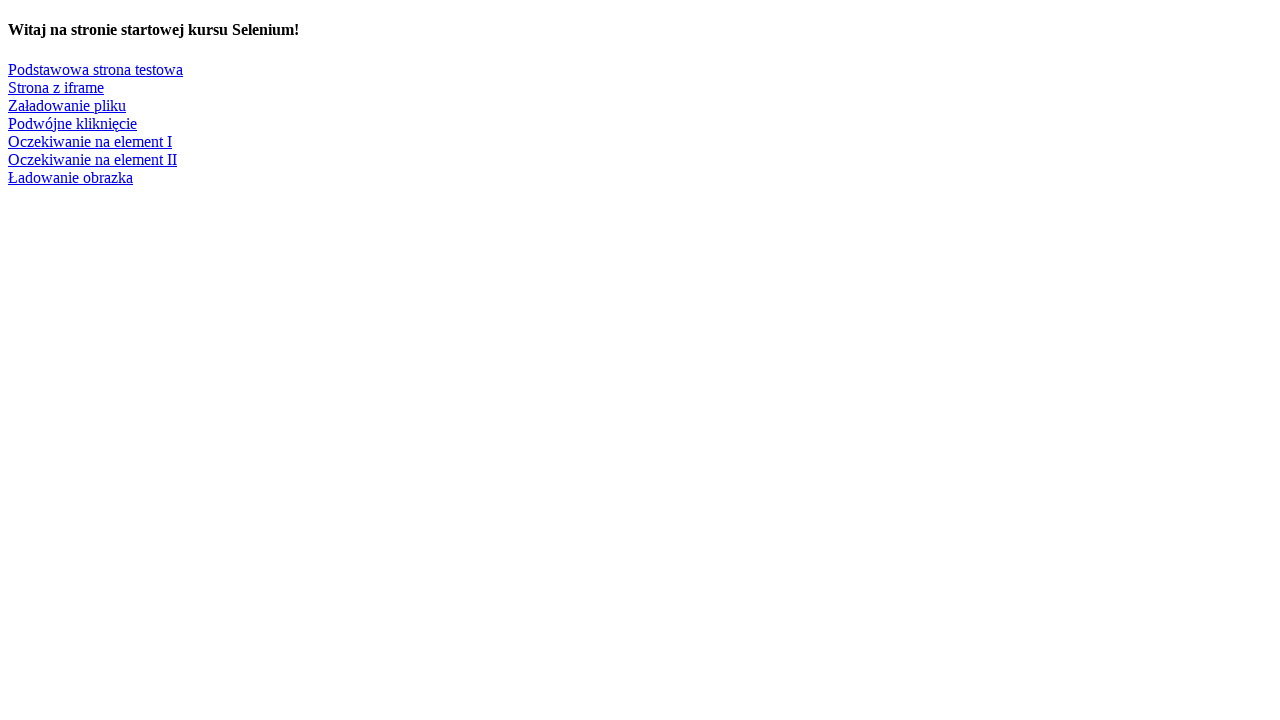

Clicked on 'Podstawowa strona testowa' link to navigate to basic test page at (96, 69) on text=Podstawowa strona testowa
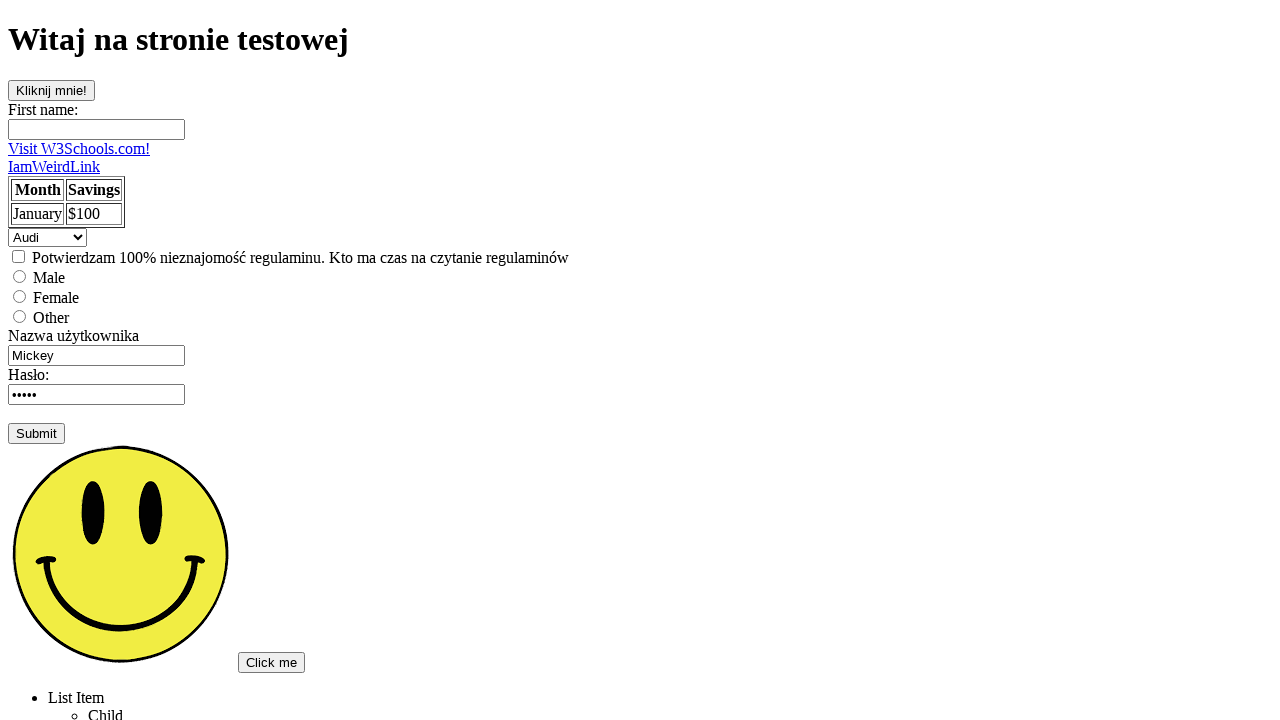

Table element loaded on basic test page
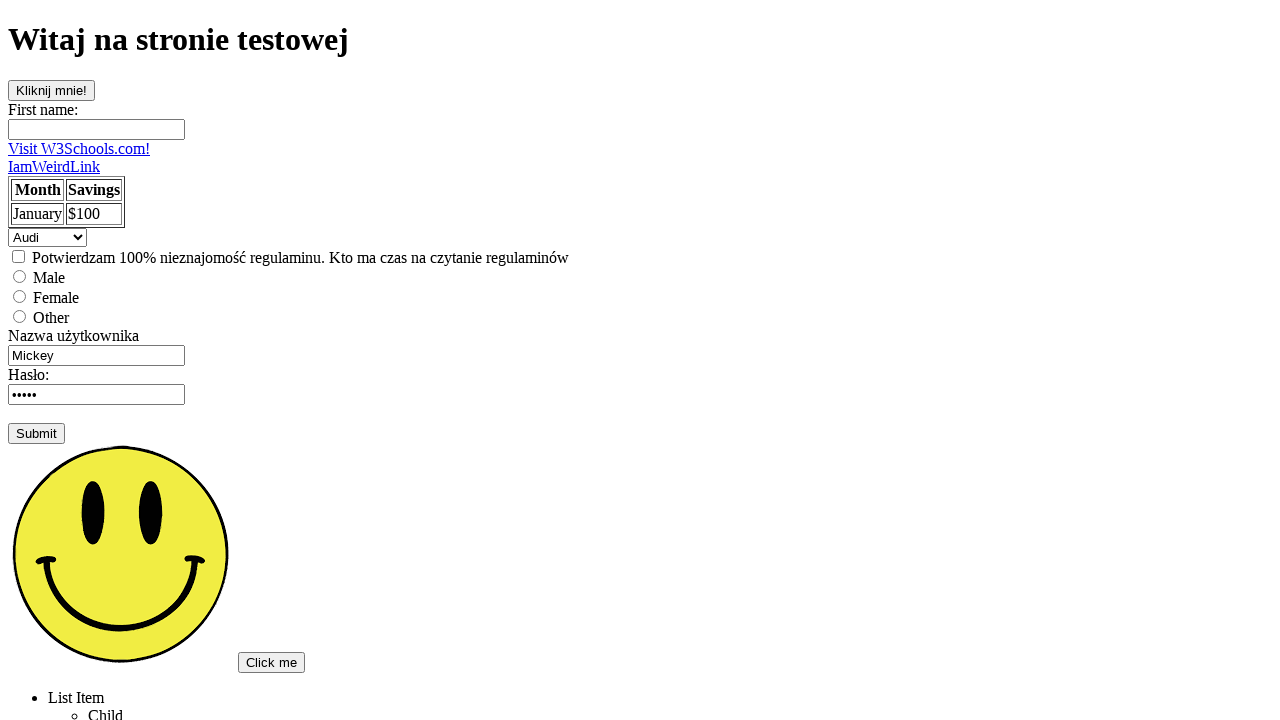

Table header elements are present
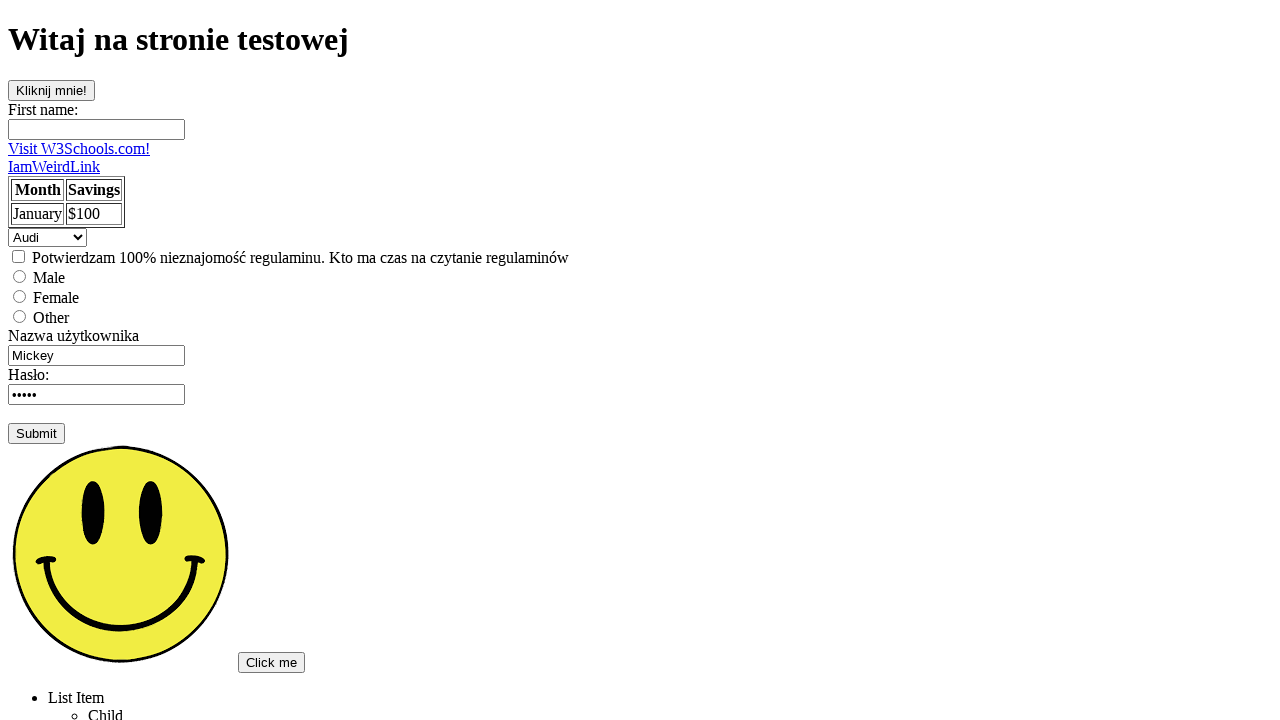

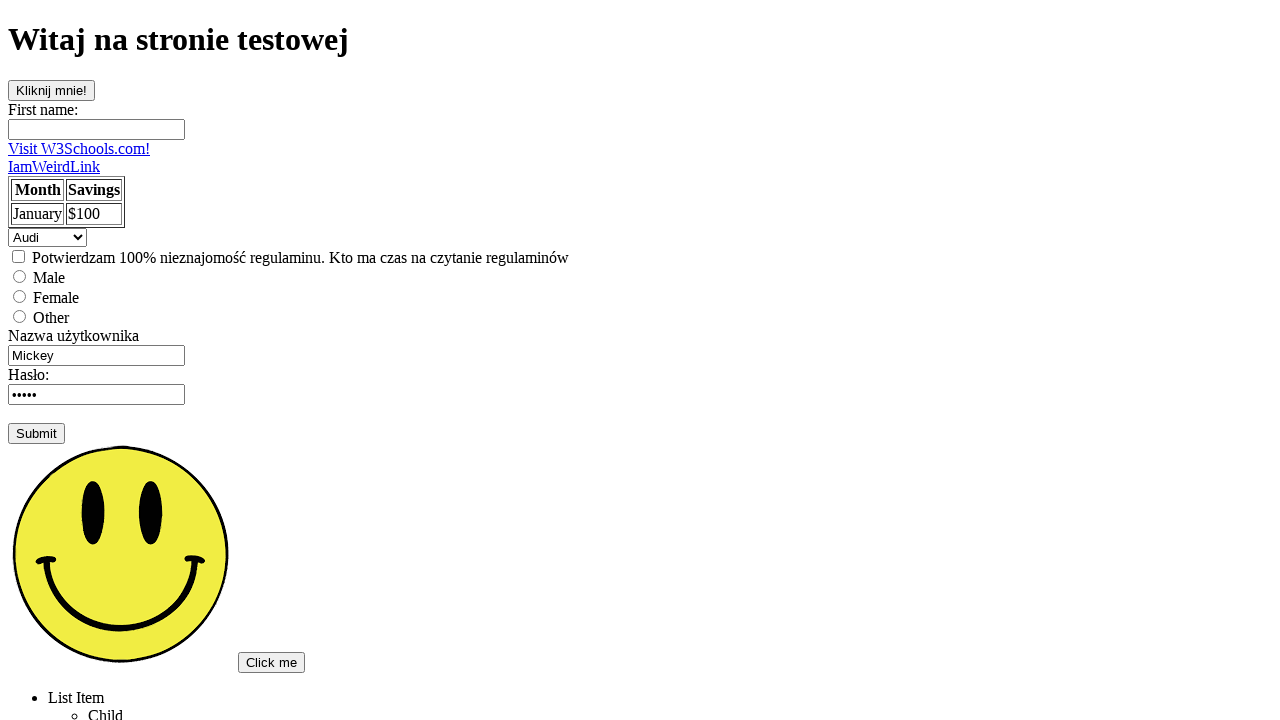